Tests selecting and deselecting a checkbox for Pasta option

Starting URL: https://thefreerangetester.github.io/sandbox-automation-testing/

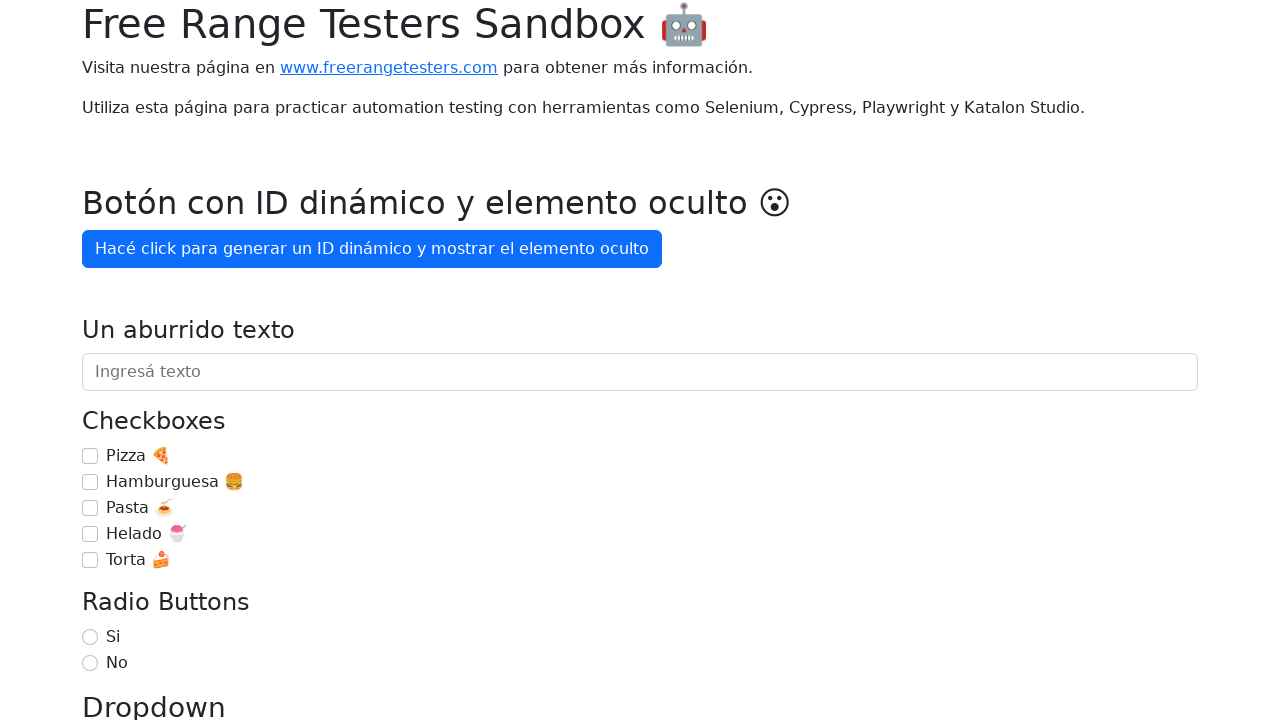

Selected Pasta checkbox at (90, 508) on internal:label="Pasta \ud83c\udf5d"i
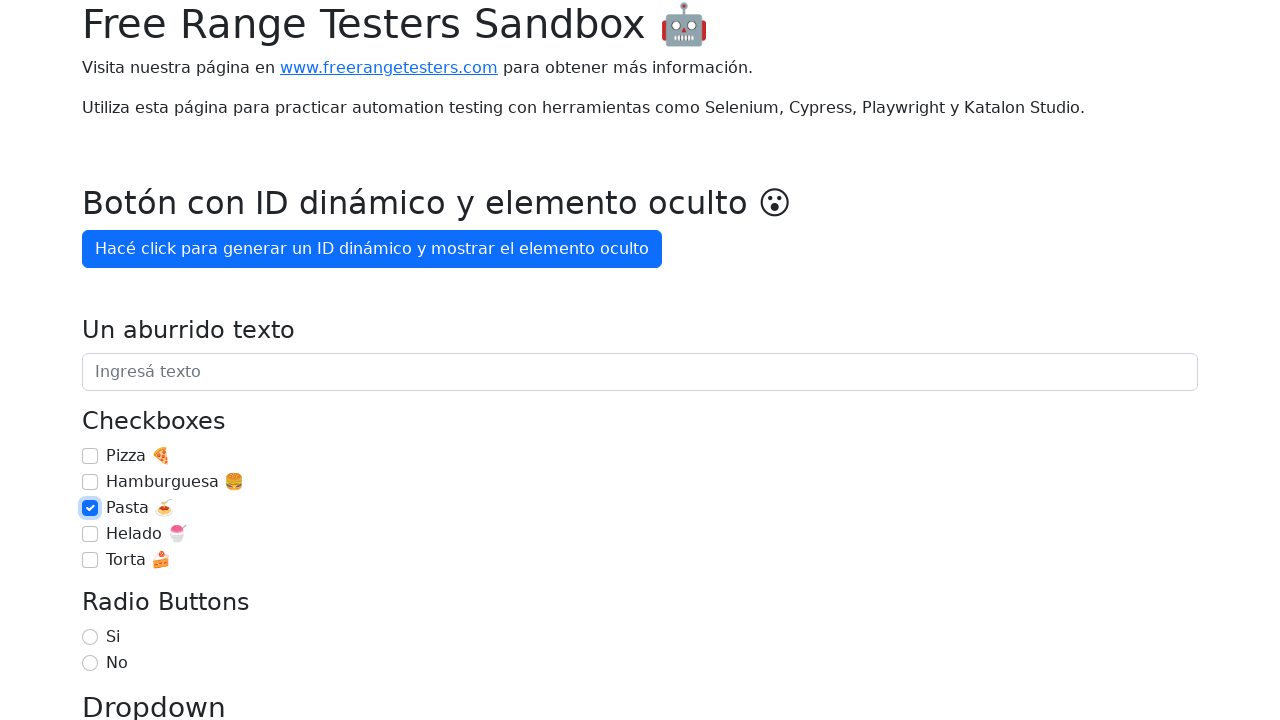

Verified Pasta checkbox is checked
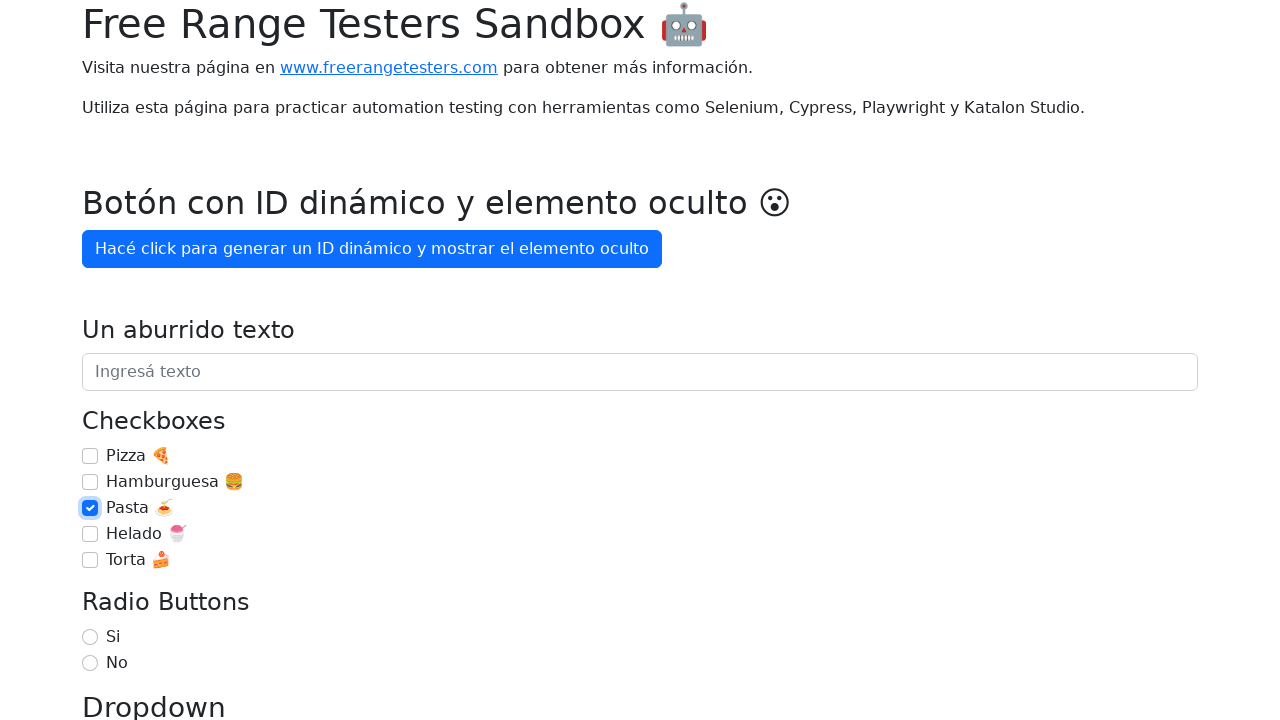

Deselected Pasta checkbox at (90, 508) on internal:label="Pasta \ud83c\udf5d"i
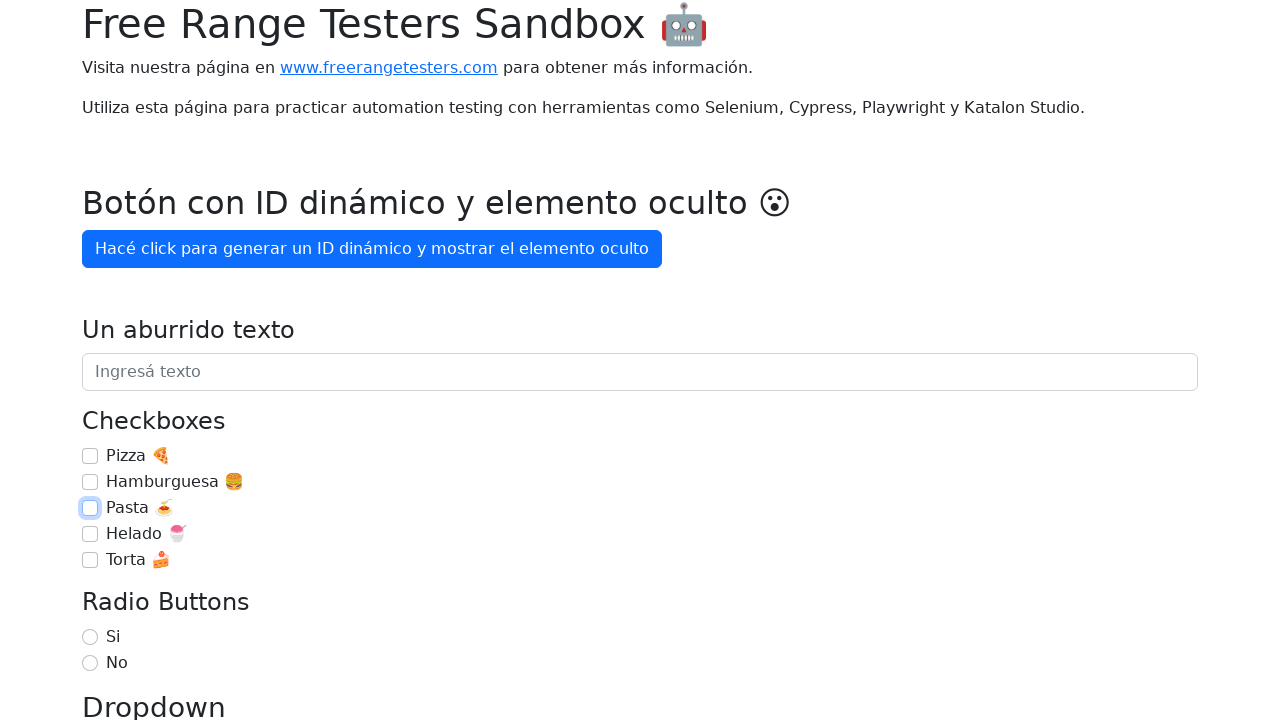

Verified Pasta checkbox is unchecked
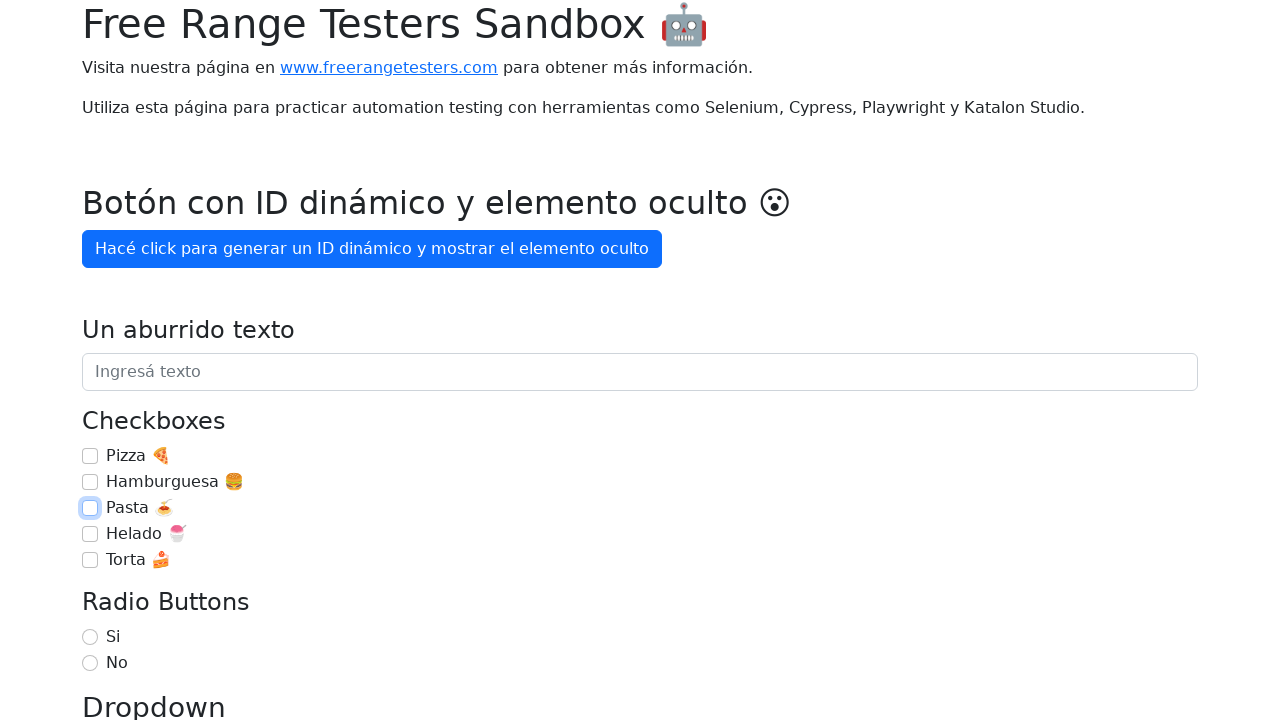

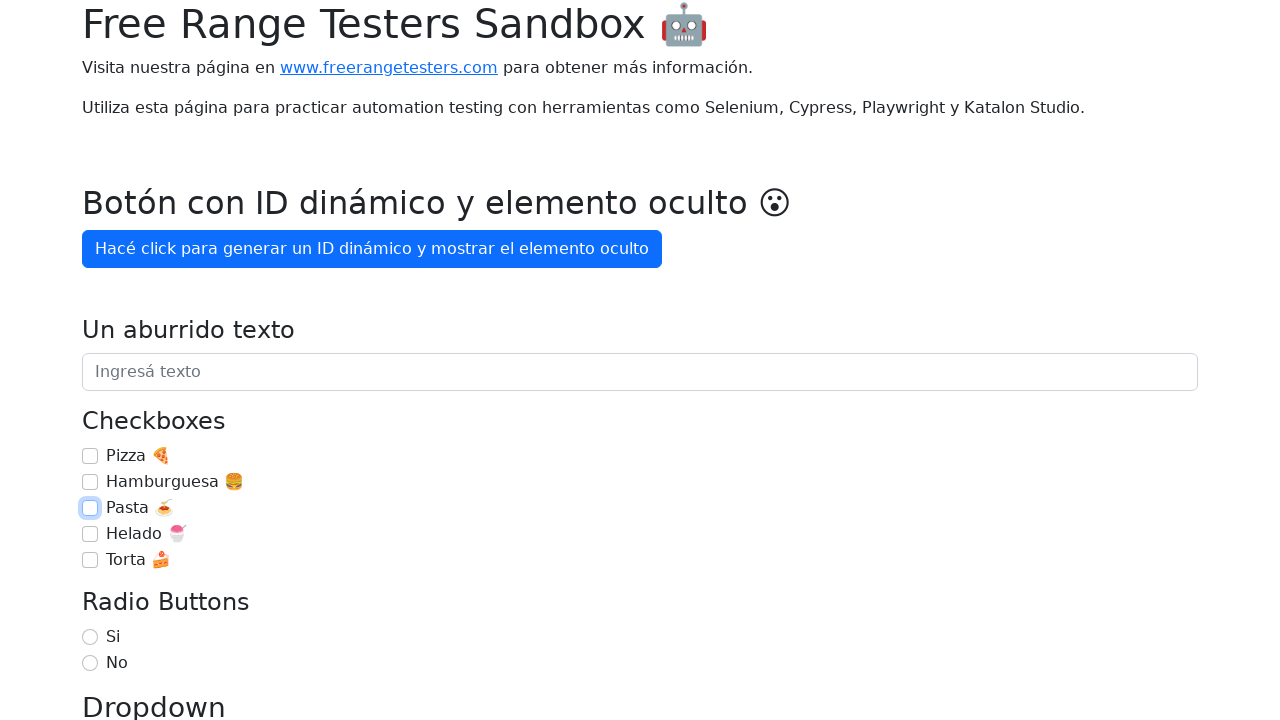